Tests the complete flight booking flow on BlazeDemo by selecting departure and destination cities, choosing a flight, filling in passenger and payment information, and completing the purchase confirmation.

Starting URL: https://blazedemo.com/

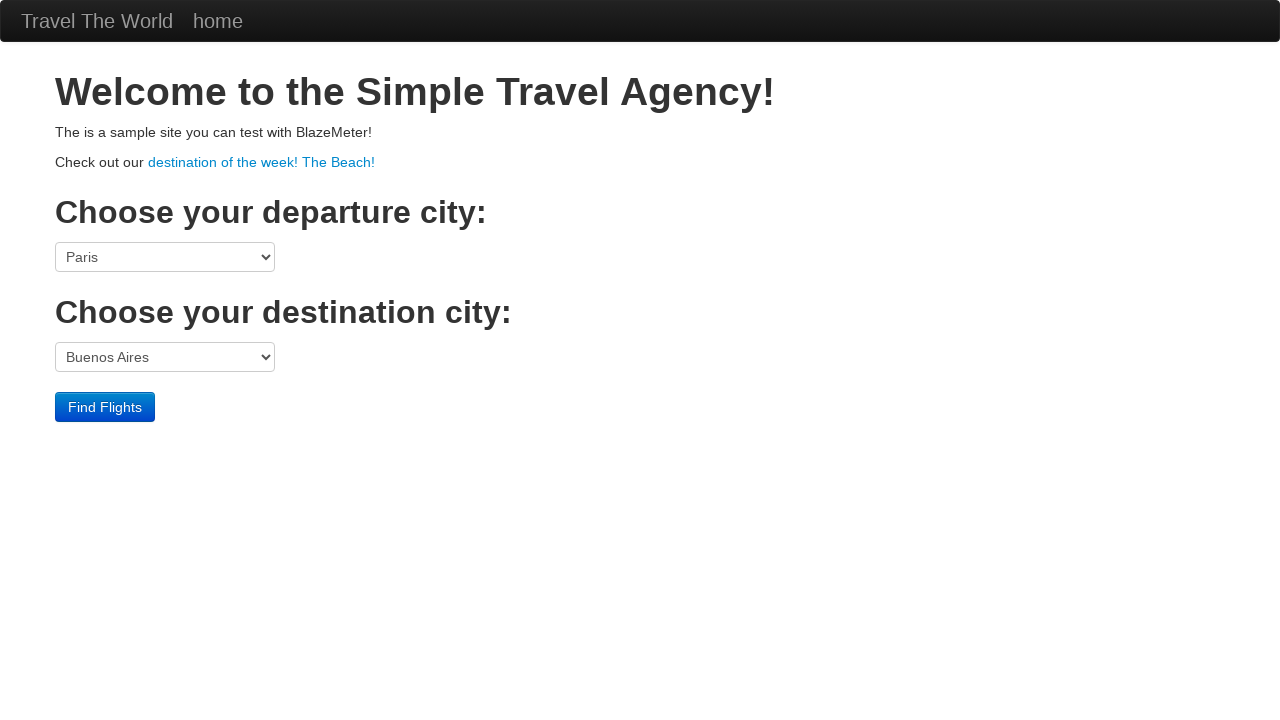

Clicked departure city dropdown at (165, 257) on select[name='fromPort']
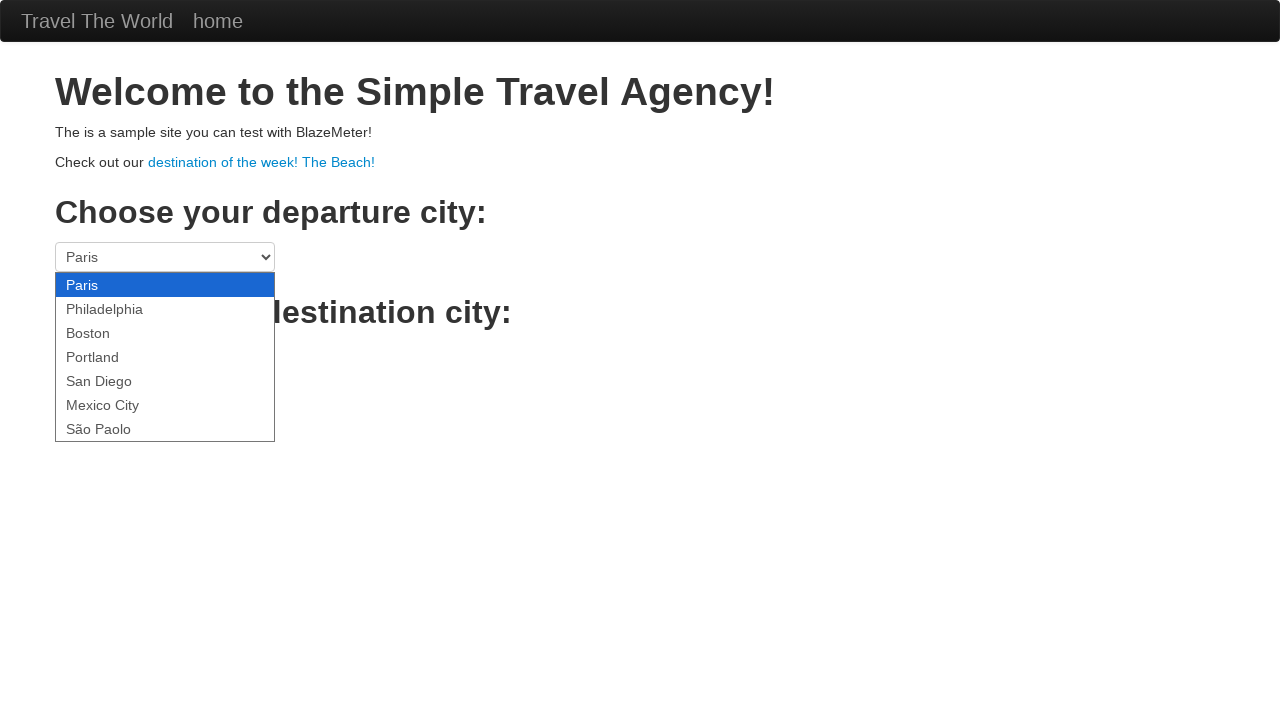

Selected Portland as departure city on select[name='fromPort']
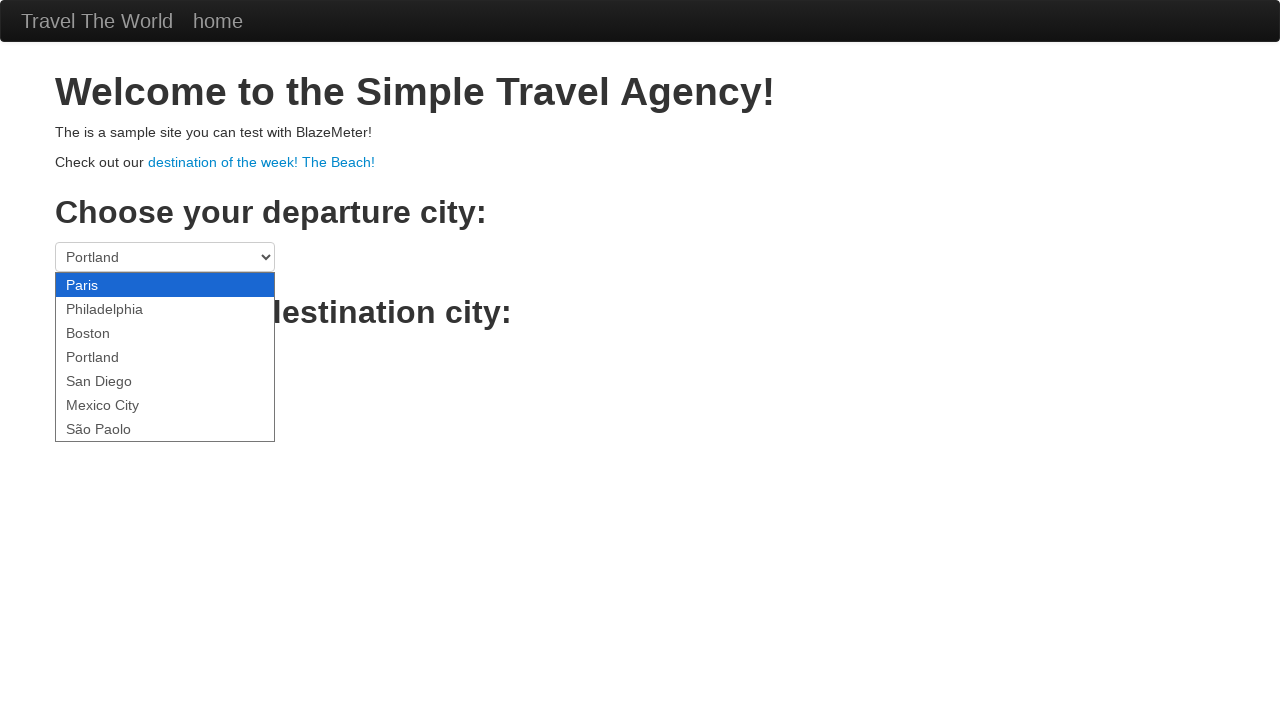

Clicked destination city dropdown at (165, 357) on select[name='toPort']
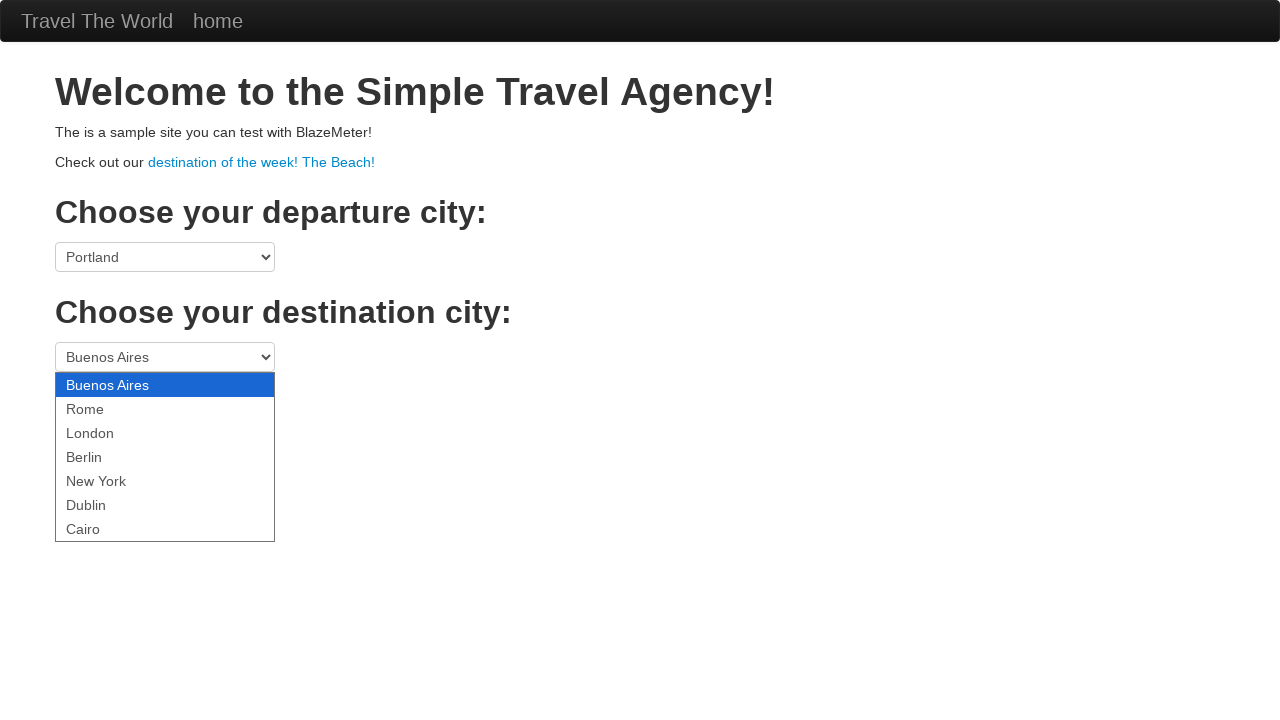

Selected Rome as destination city on select[name='toPort']
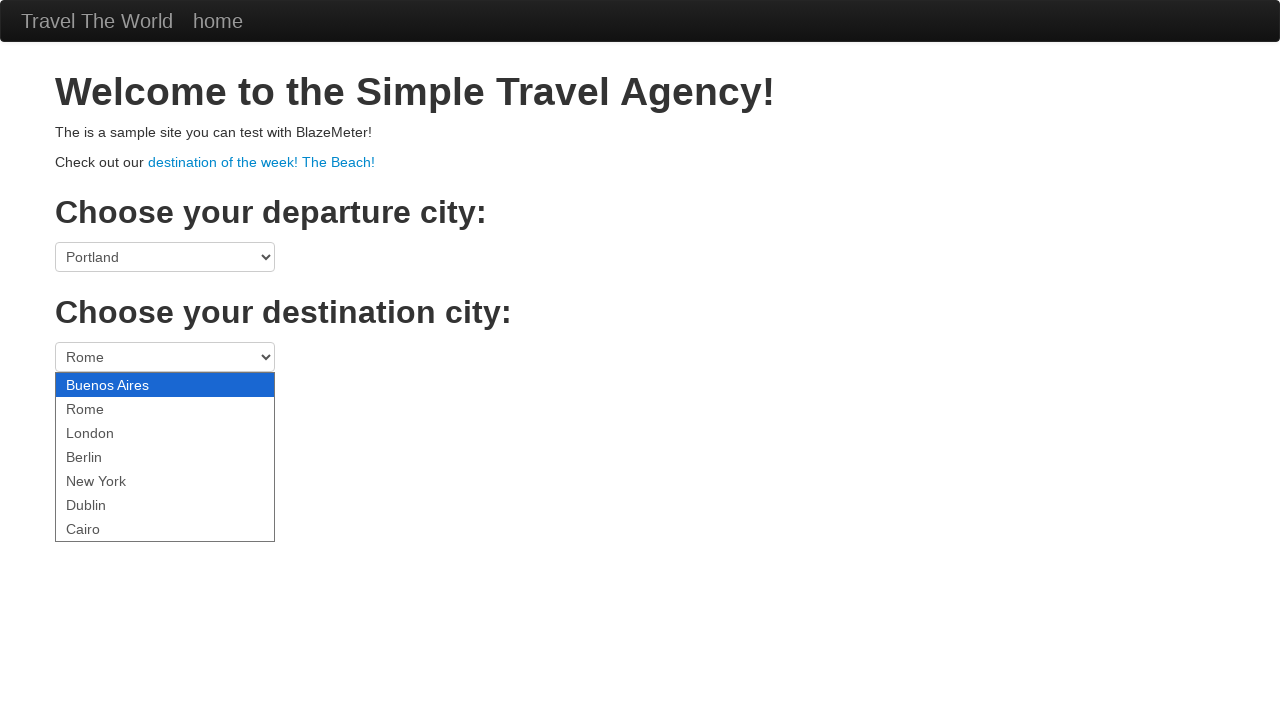

Clicked Find Flights button at (105, 407) on .btn-primary
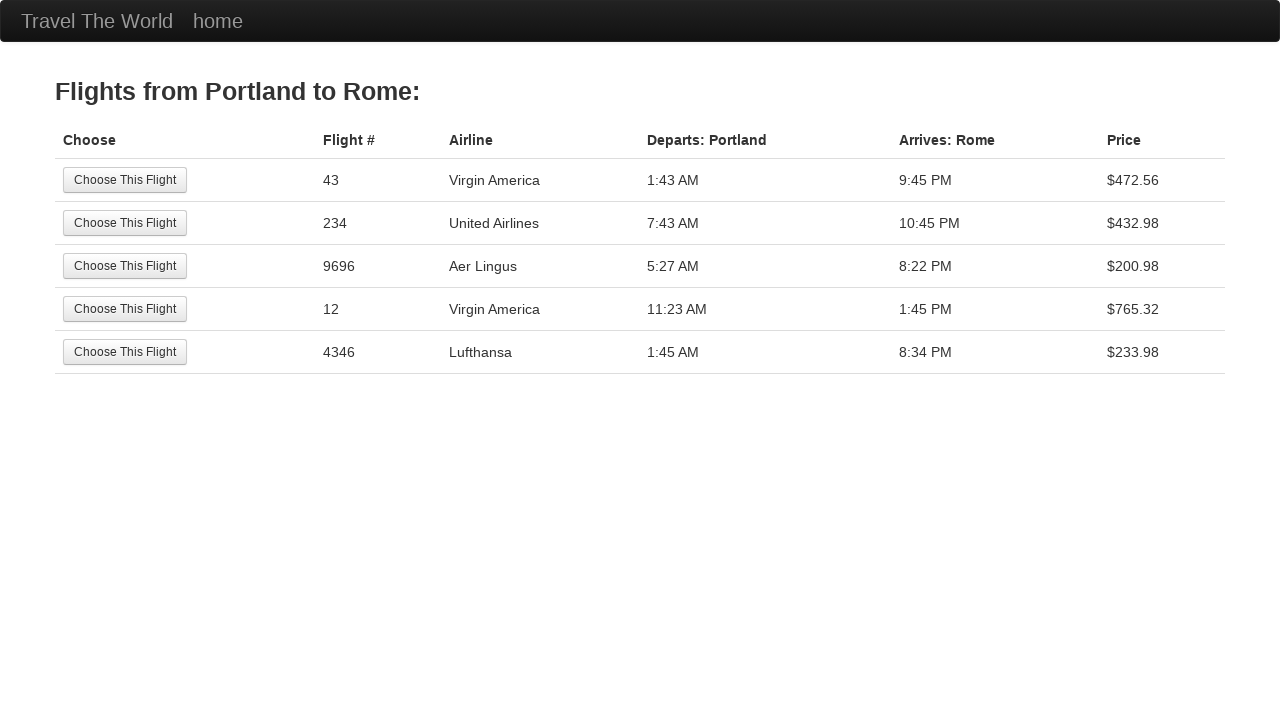

Selected first available flight at (125, 180) on tr:nth-child(1) .btn
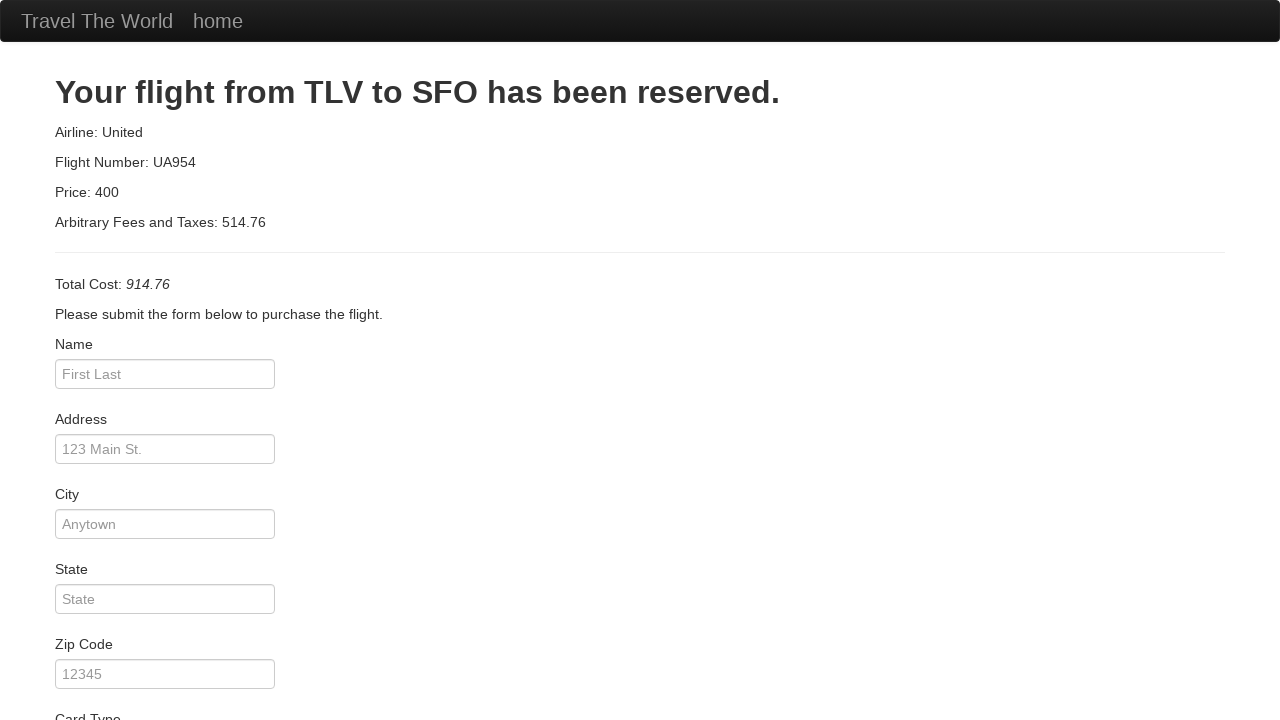

Clicked passenger name field at (165, 374) on #inputName
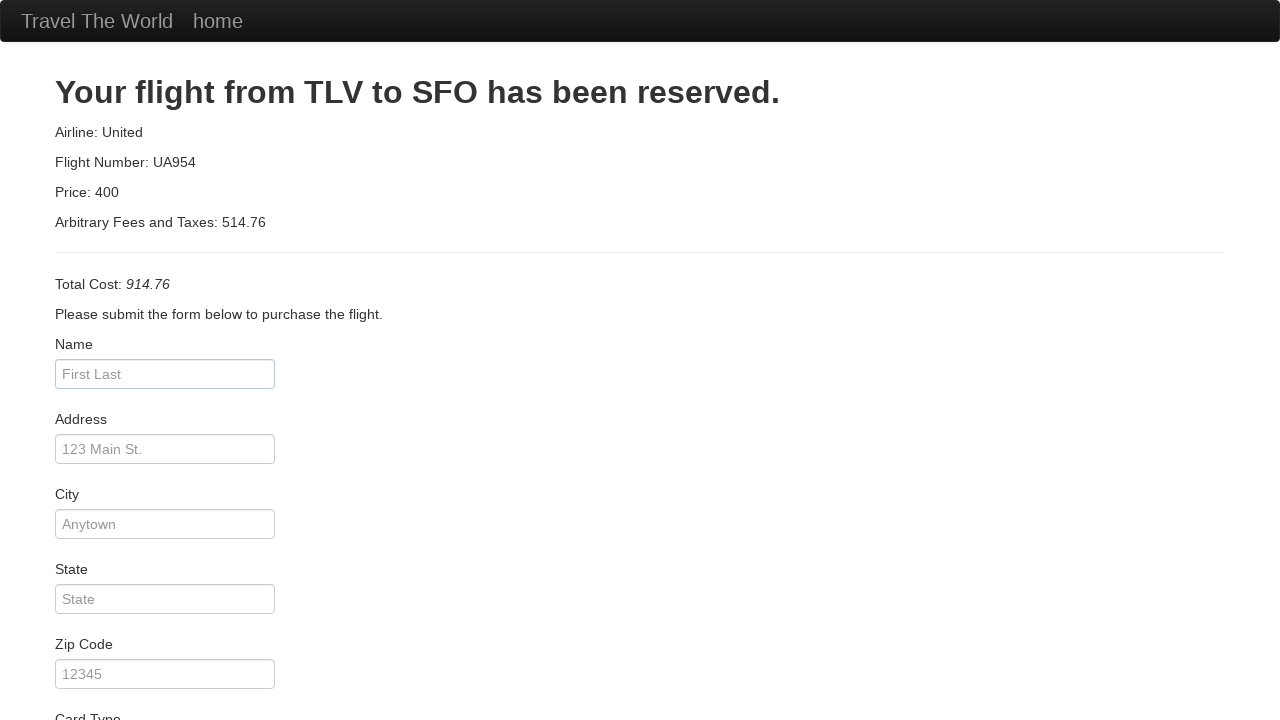

Entered passenger name 'Roberto' on #inputName
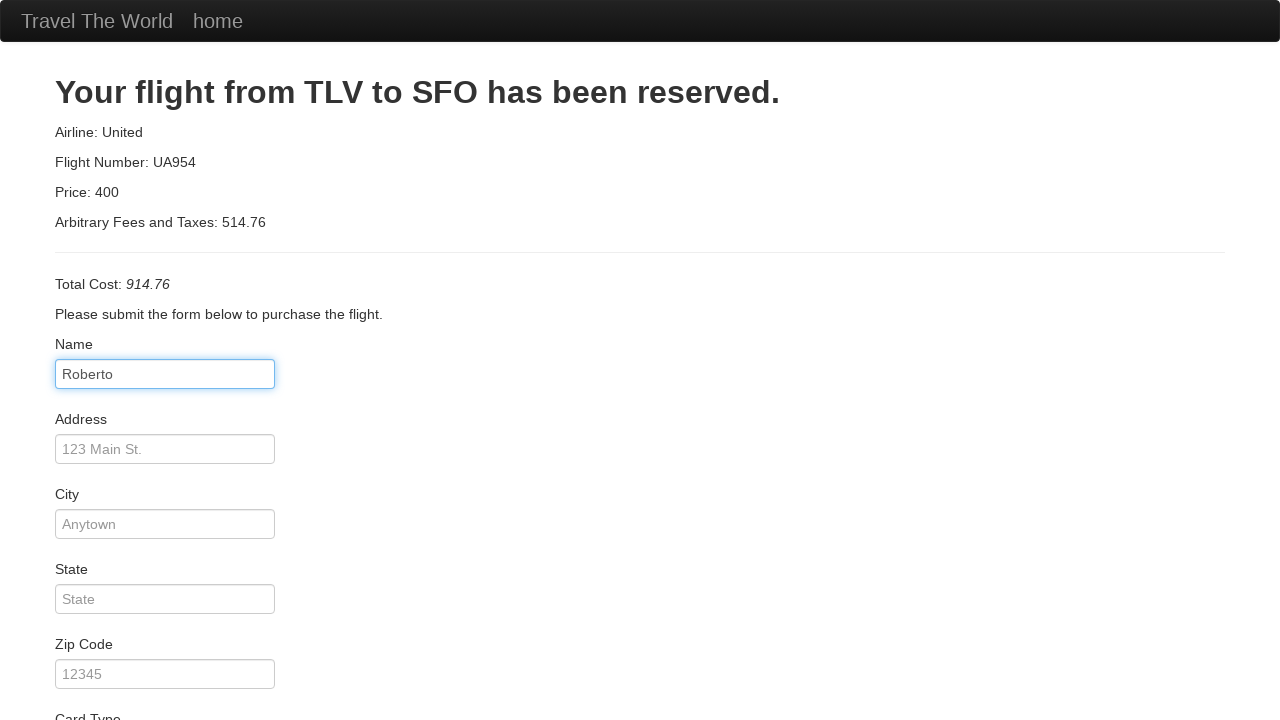

Entered address 'Fundevila' on #address
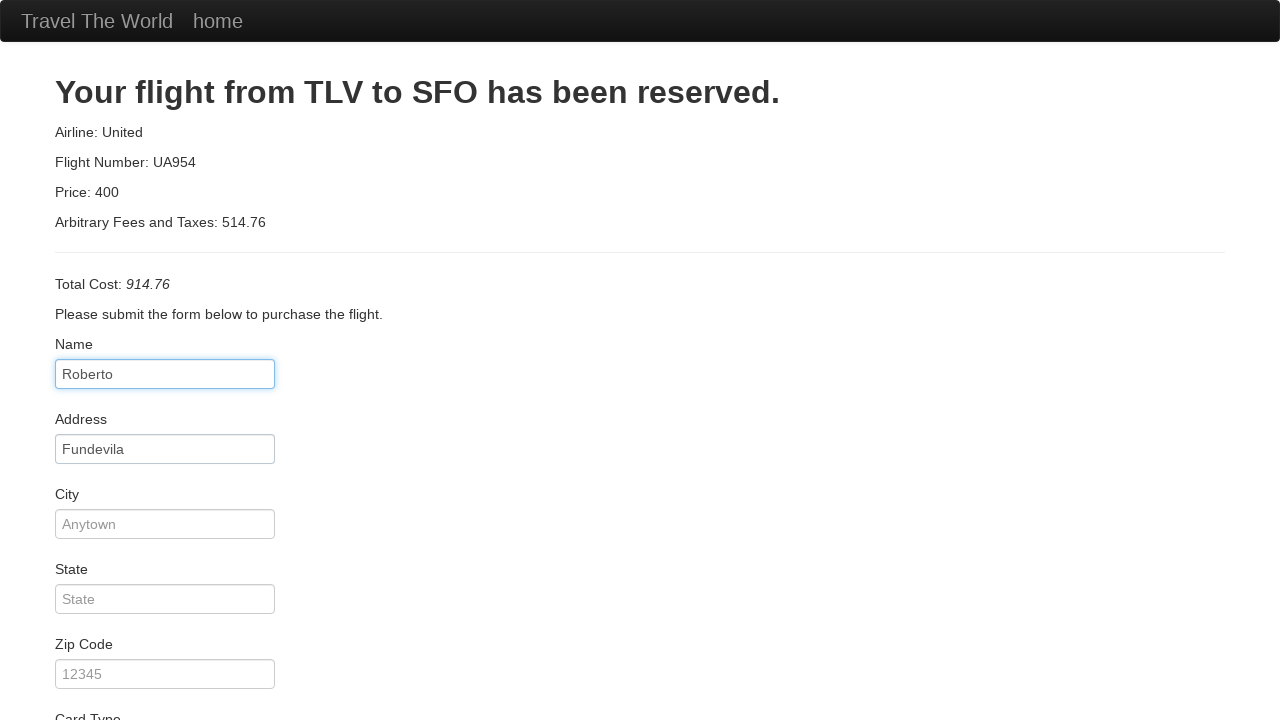

Entered city 'Sago' on #city
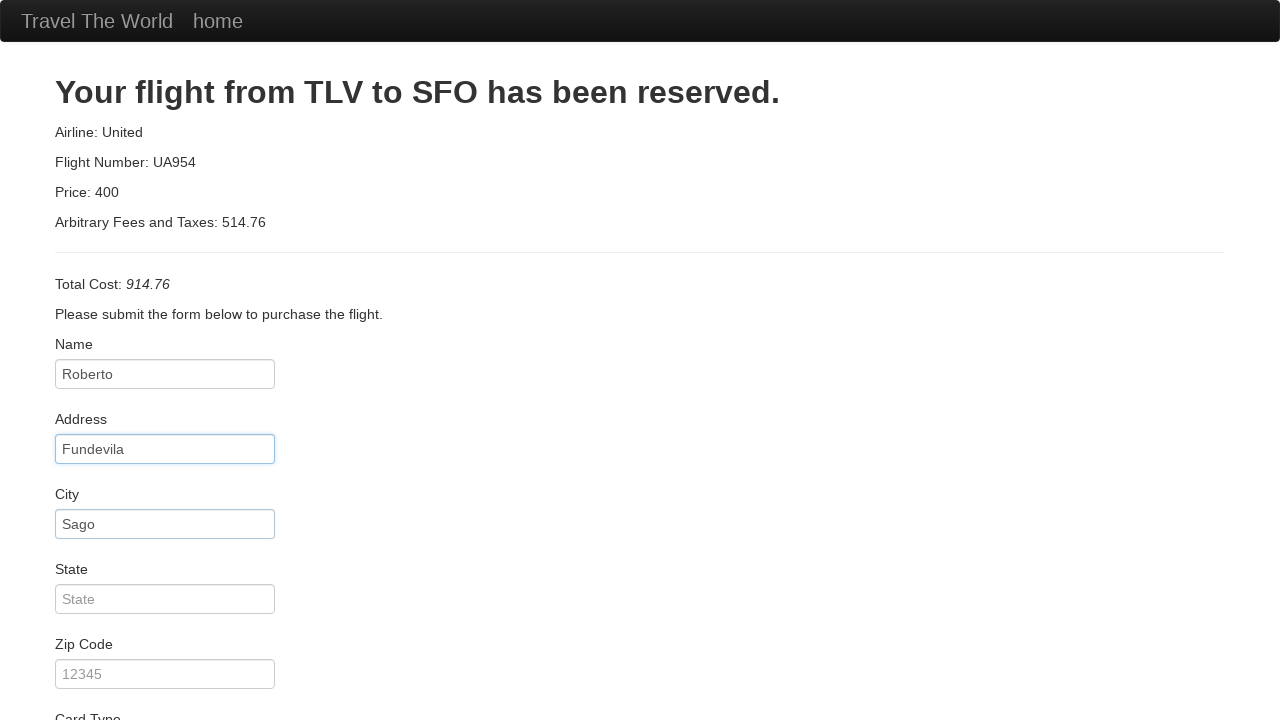

Entered state 'Viana do Castelo' on #state
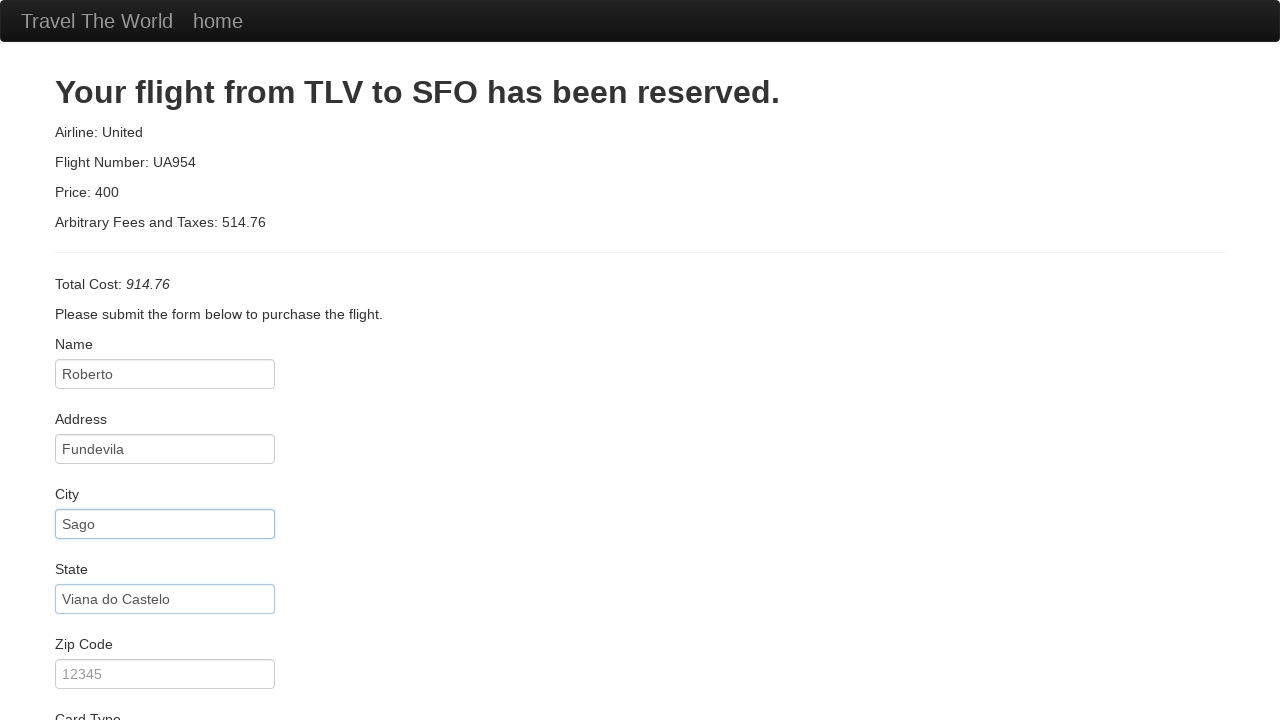

Entered zip code '4059' on #zipCode
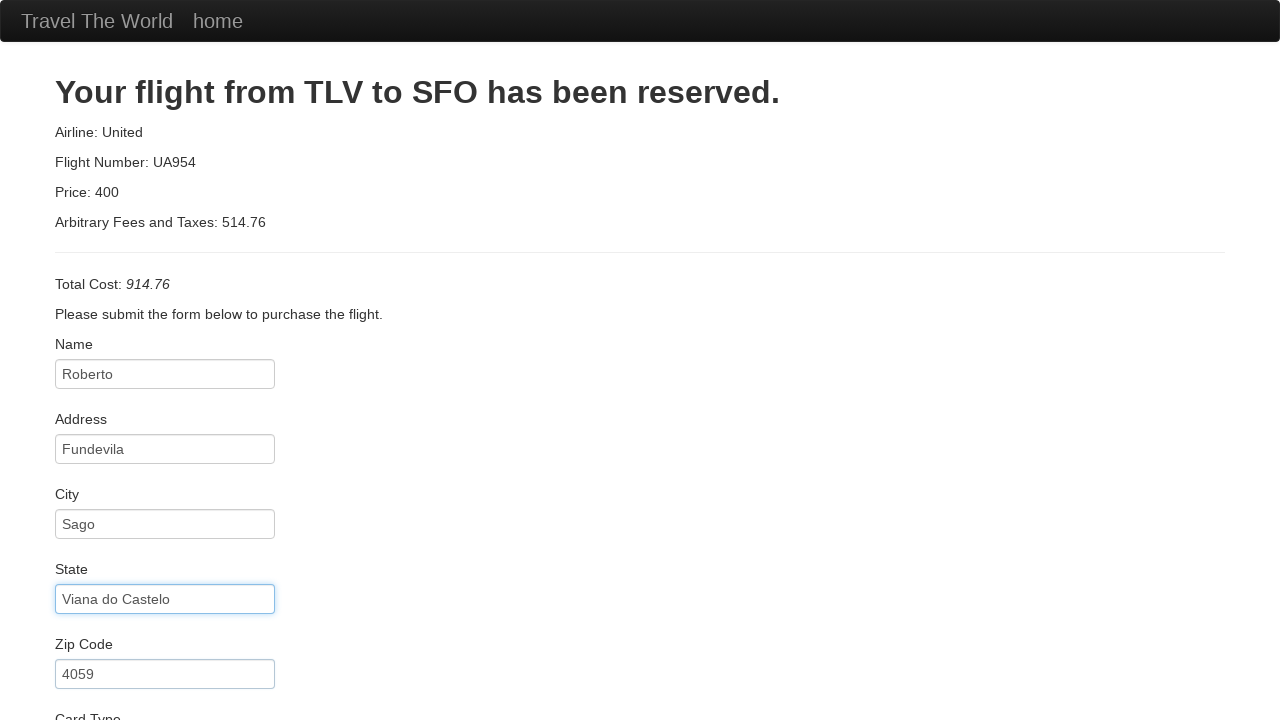

Entered credit card number on #creditCardNumber
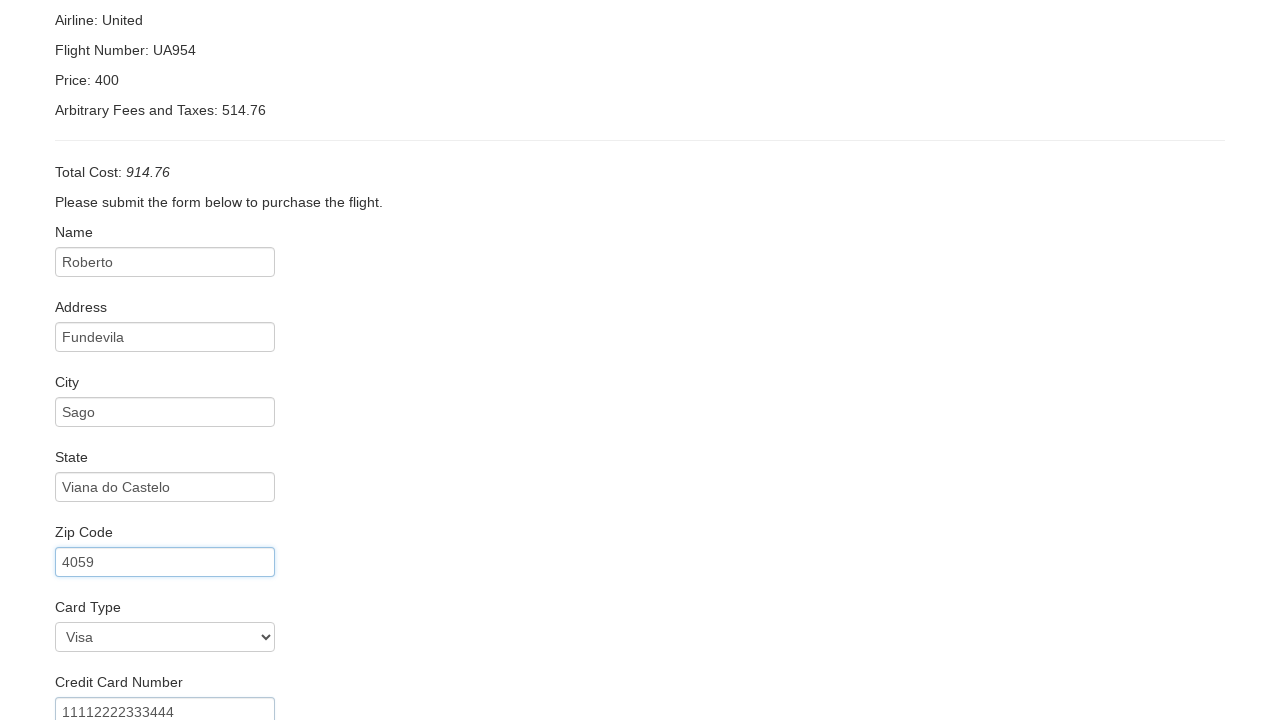

Clicked credit card month field at (165, 455) on #creditCardMonth
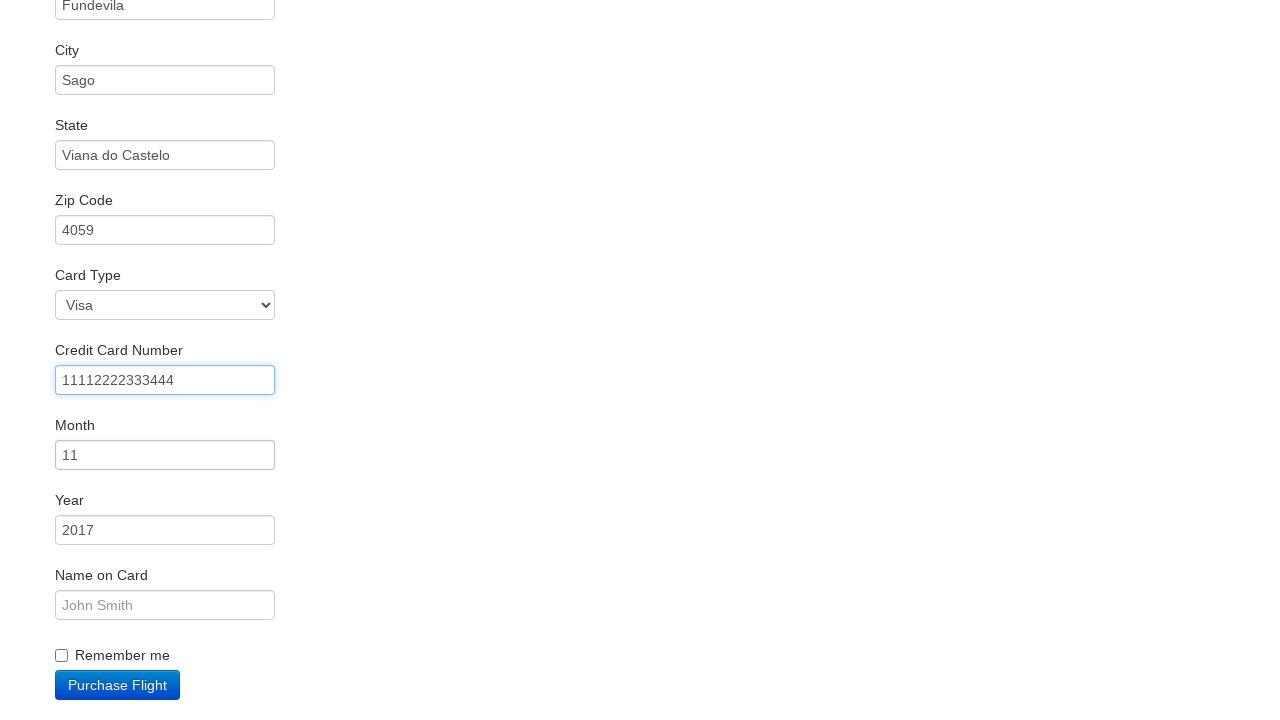

Entered credit card year '3433' on #creditCardYear
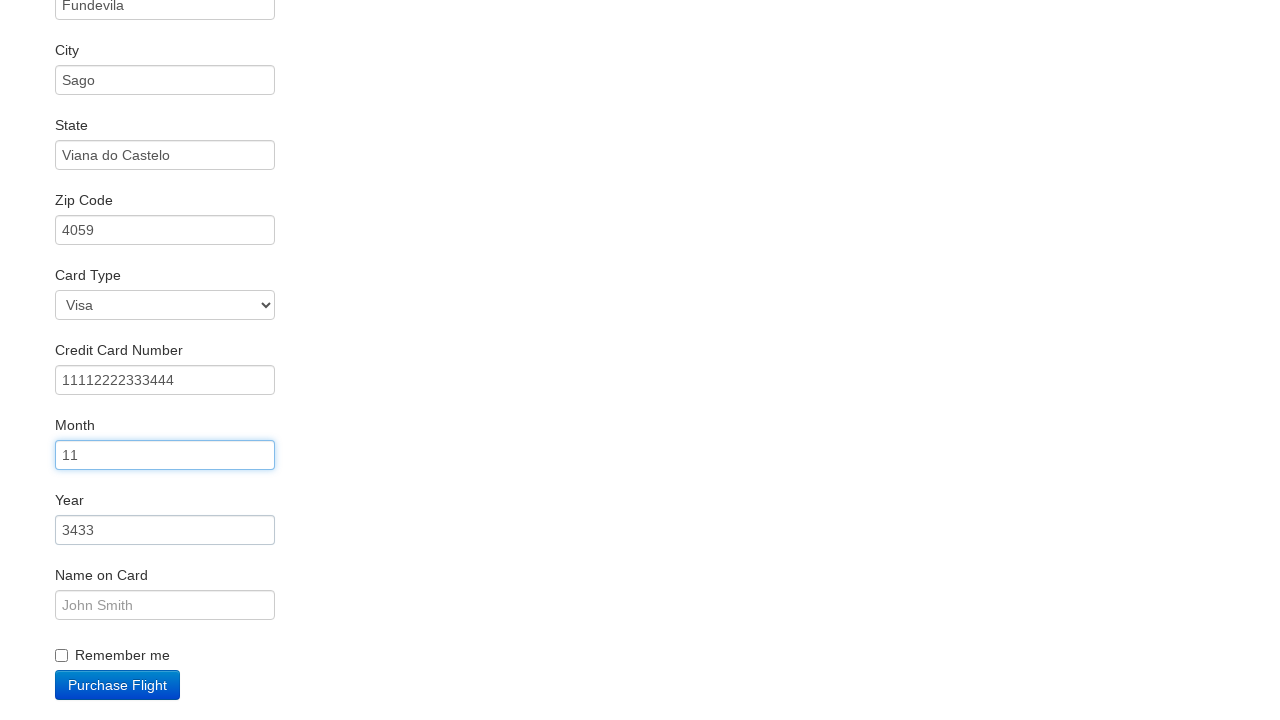

Clicked cardholder name field at (165, 605) on #nameOnCard
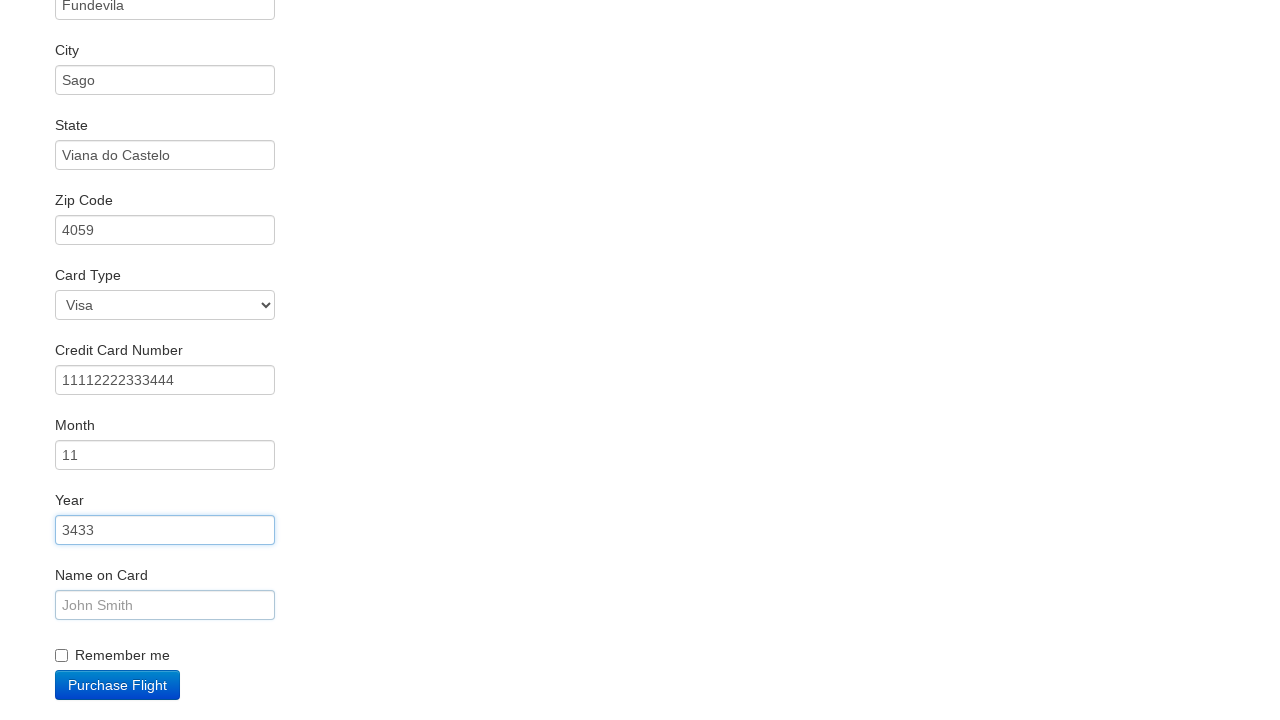

Entered cardholder name 'OKOKO' on #nameOnCard
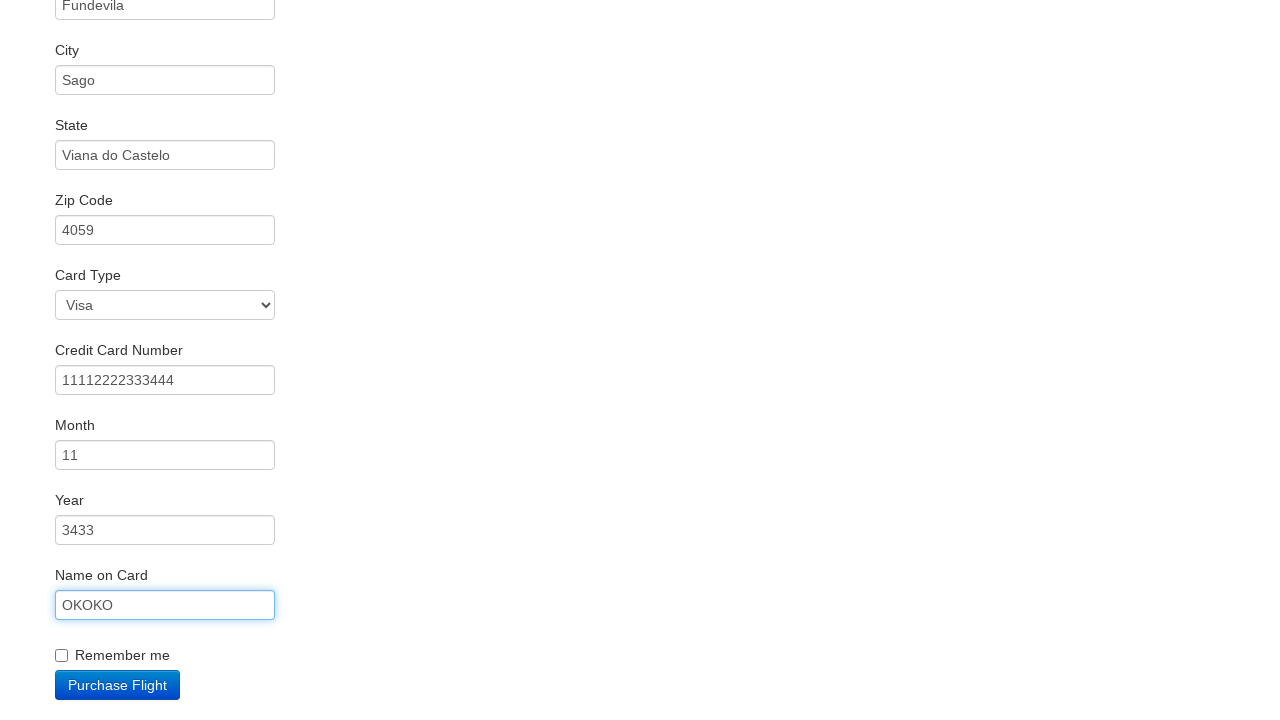

Clicked Remember Me checkbox (first time) at (62, 656) on #rememberMe
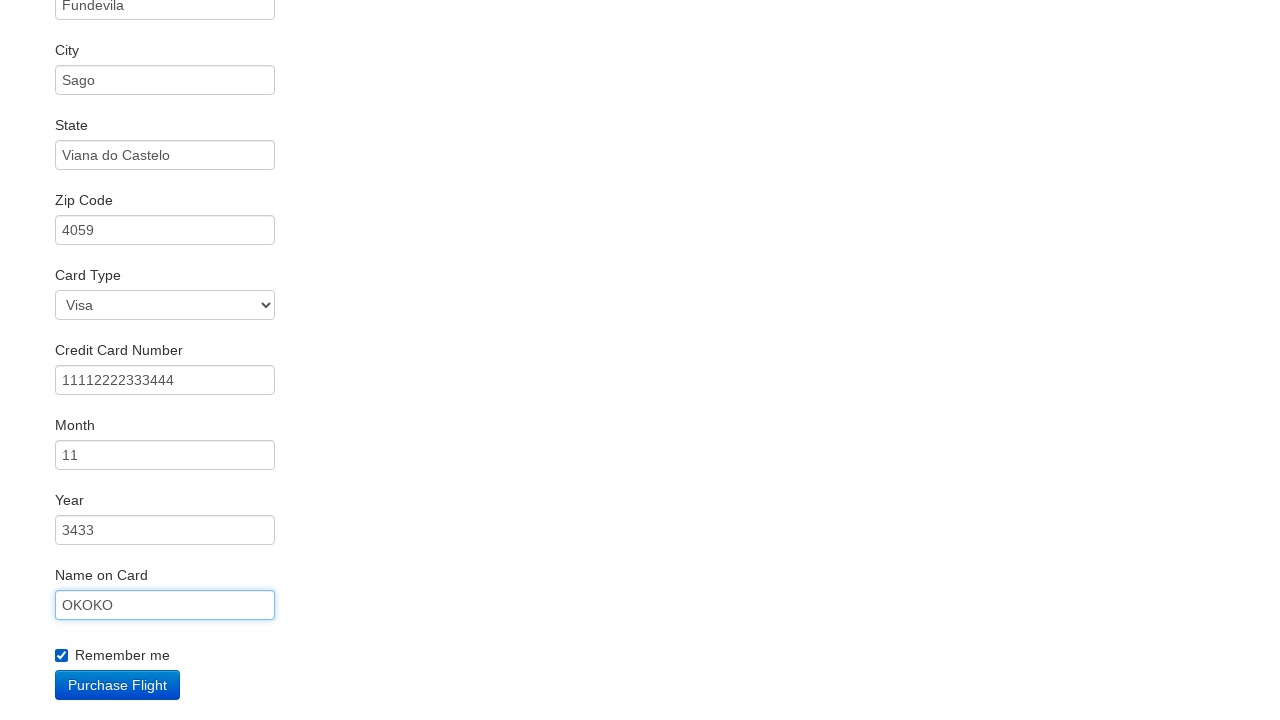

Clicked Remember Me checkbox (second time - toggled back) at (62, 656) on #rememberMe
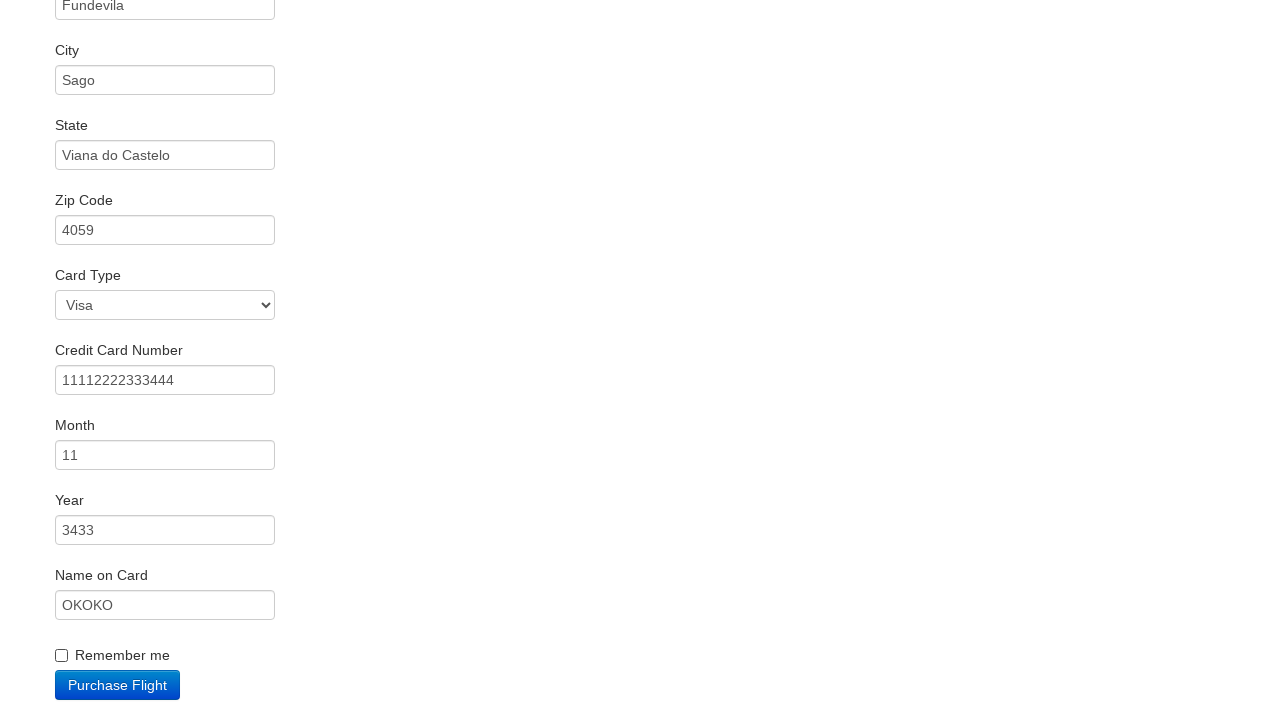

Clicked Purchase button to submit order at (118, 685) on .btn-primary
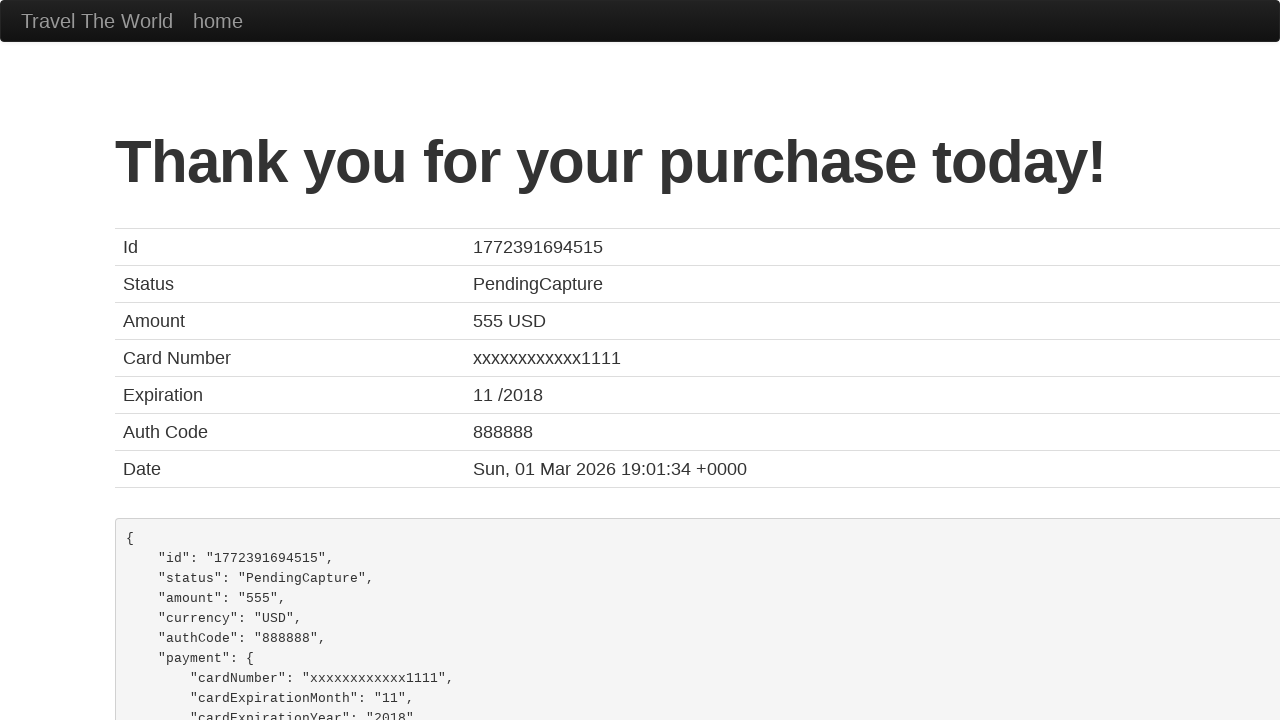

Confirmation page loaded successfully
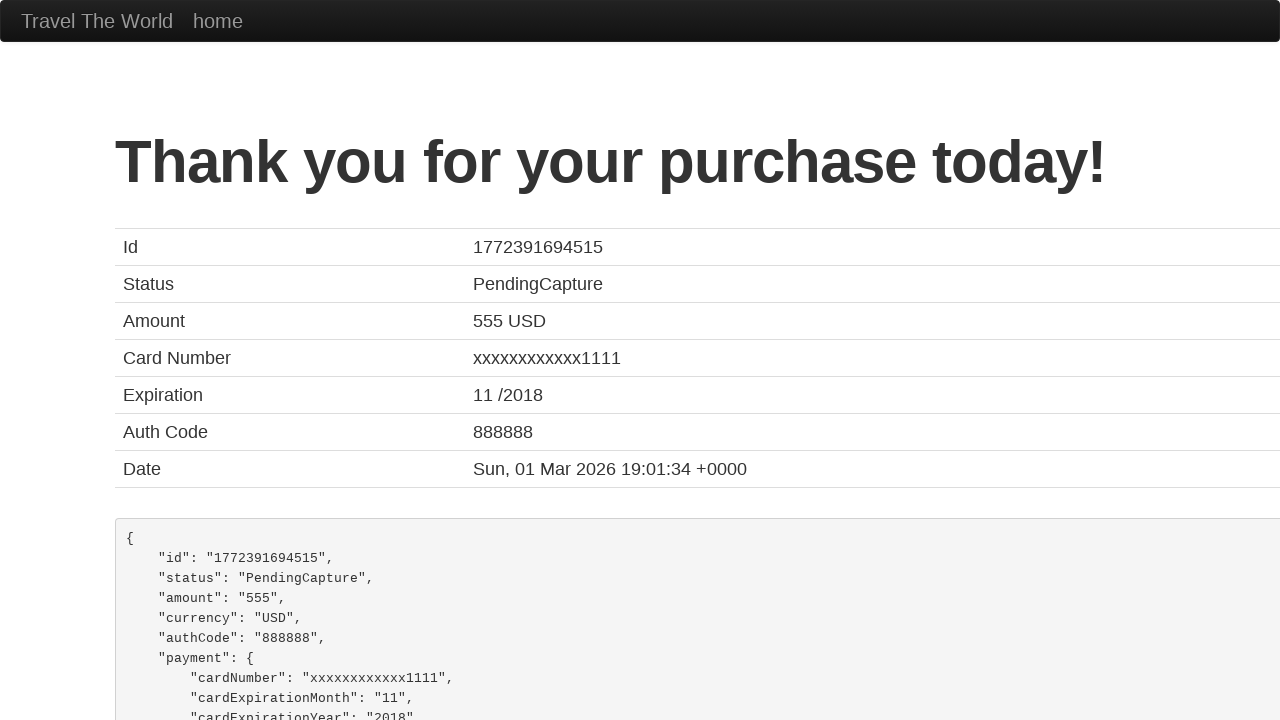

Clicked 'Travel The World' link at (97, 21) on text=Travel The World
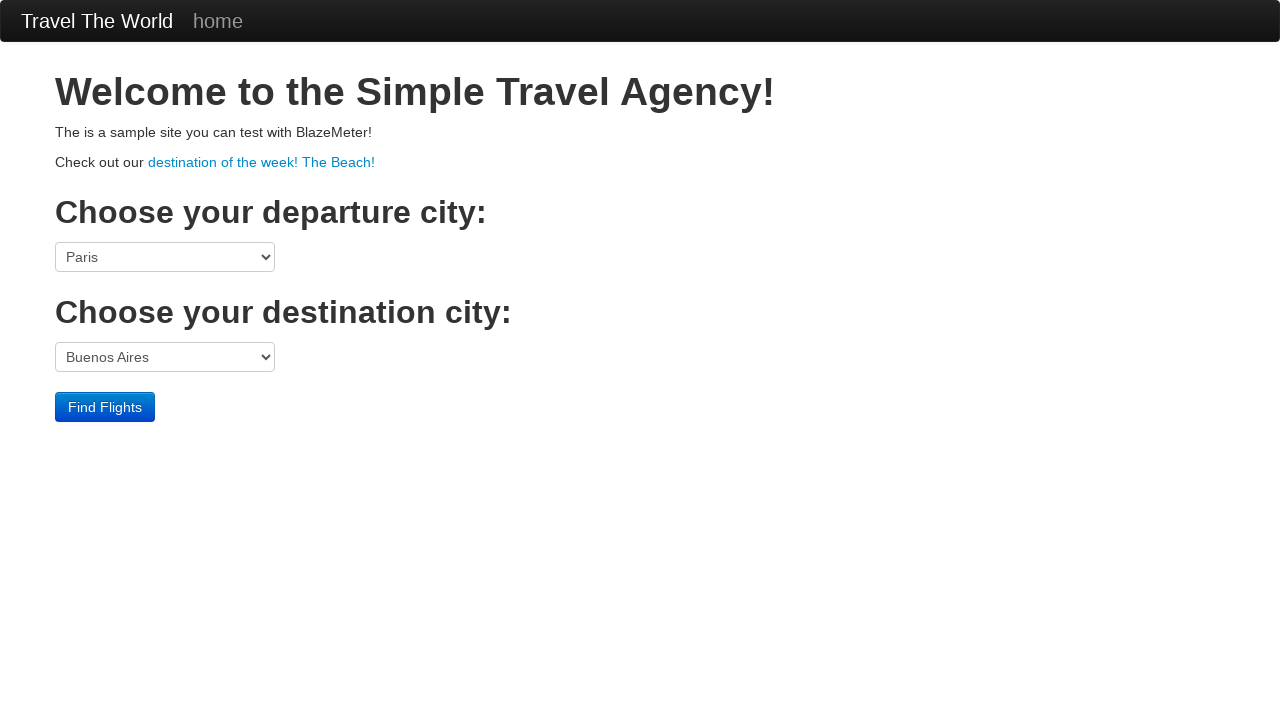

Clicked 'home' link at (218, 21) on text=home
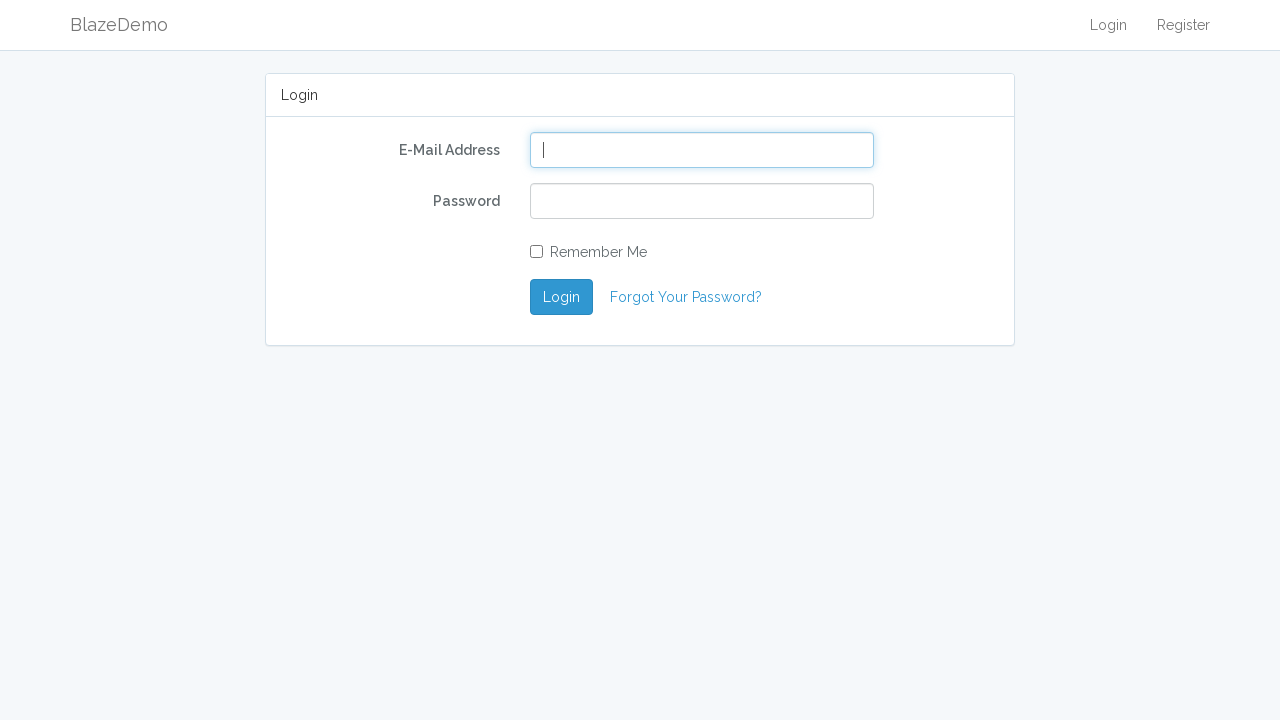

Clicked 'BlazeDemo' link at (119, 25) on text=BlazeDemo
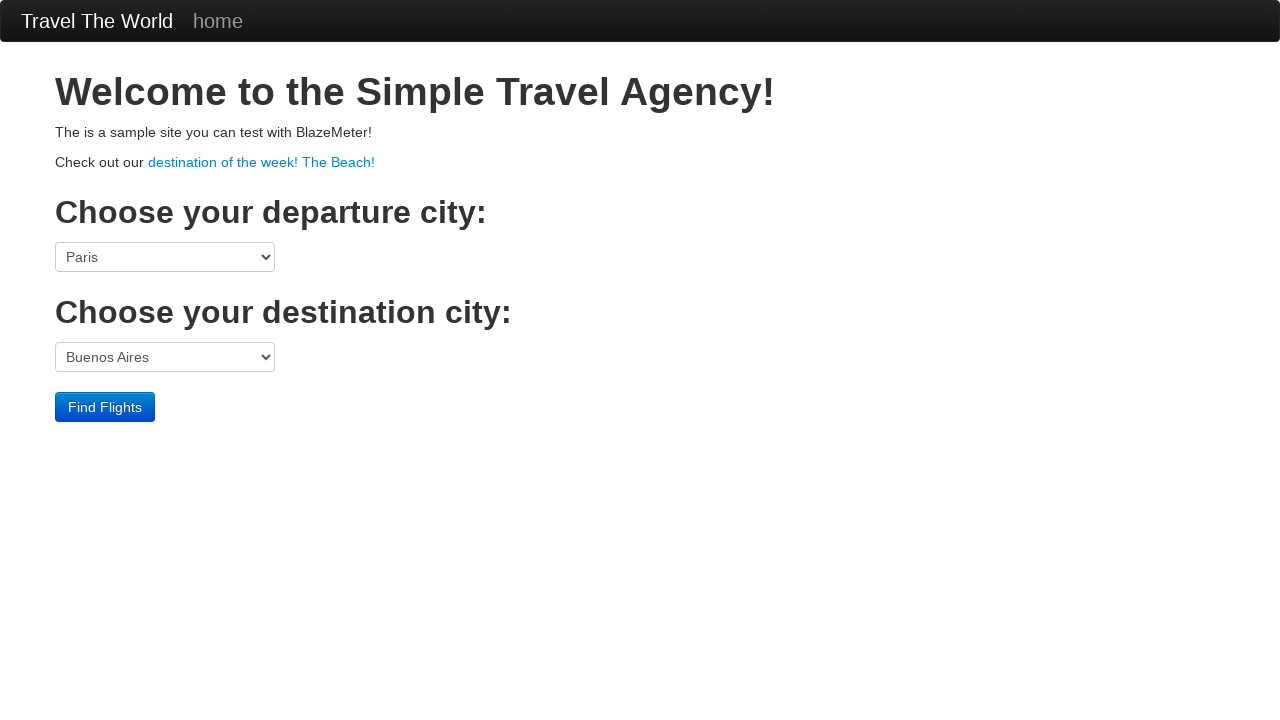

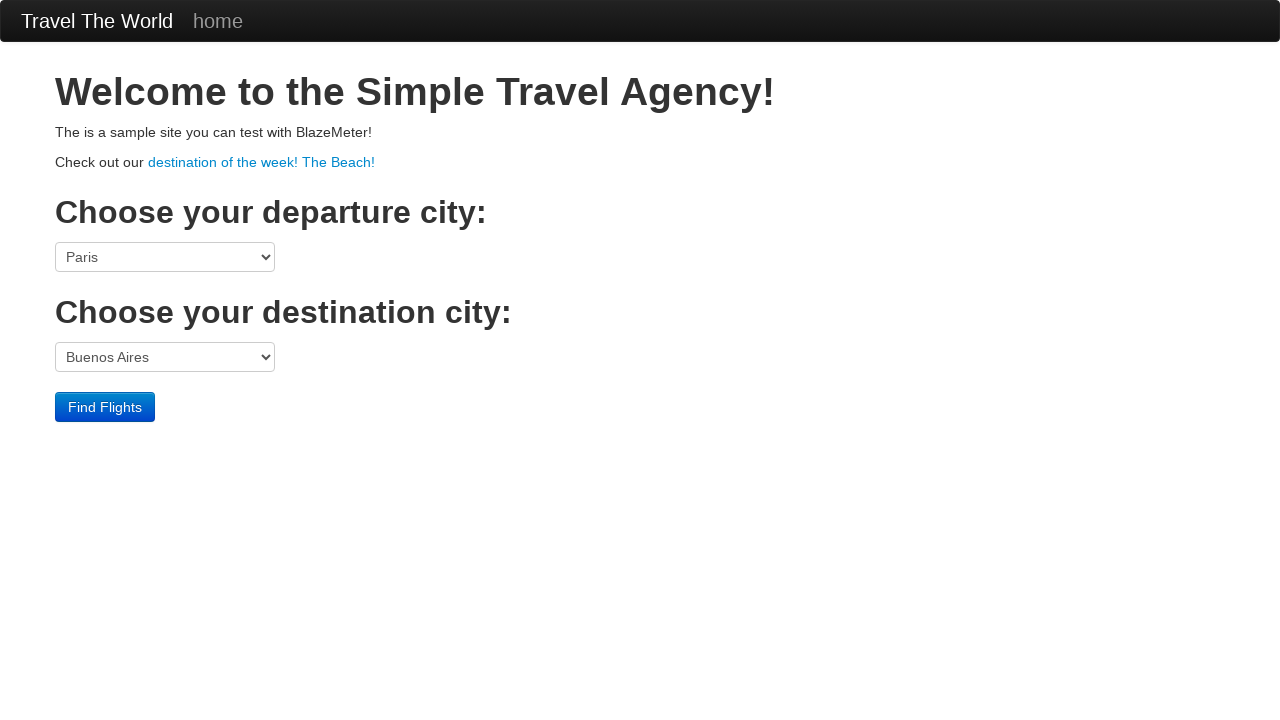